Tests handling of a simple JavaScript alert by clicking a button that triggers an alert and accepting it

Starting URL: https://testautomationpractice.blogspot.com/

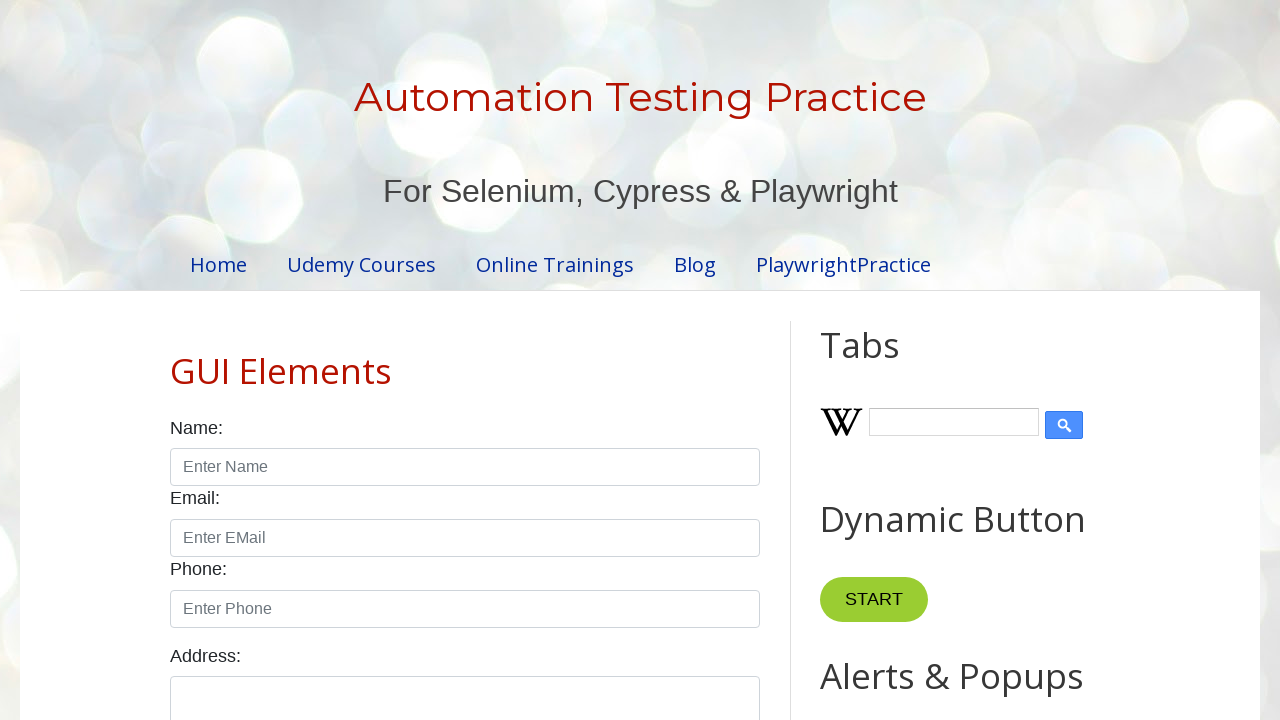

Set up dialog handler to accept alerts
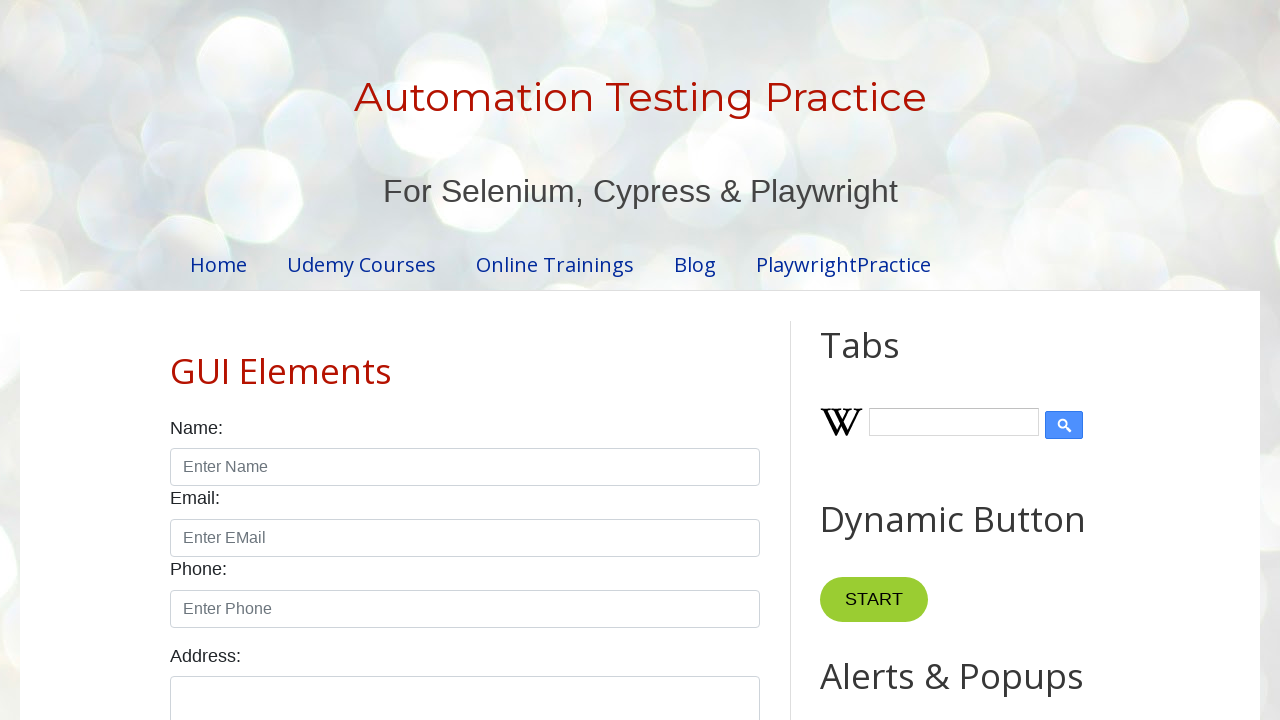

Clicked alert button to trigger JavaScript alert at (888, 361) on #alertBtn
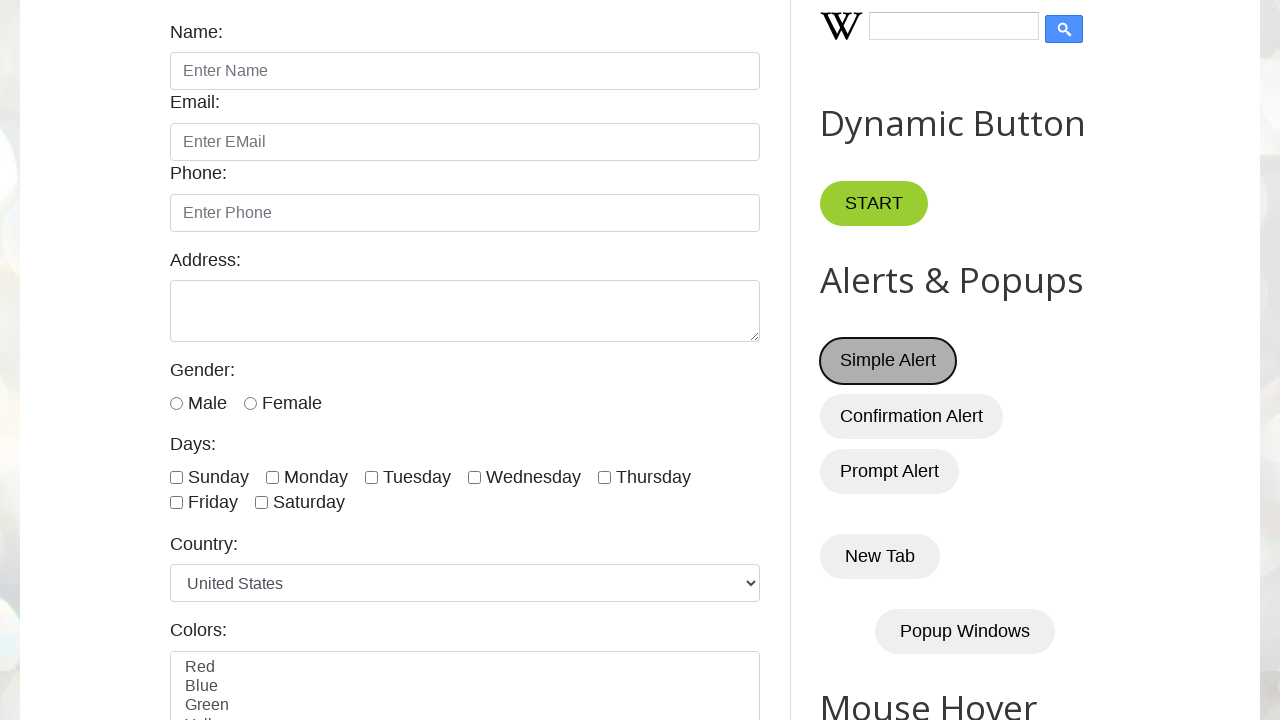

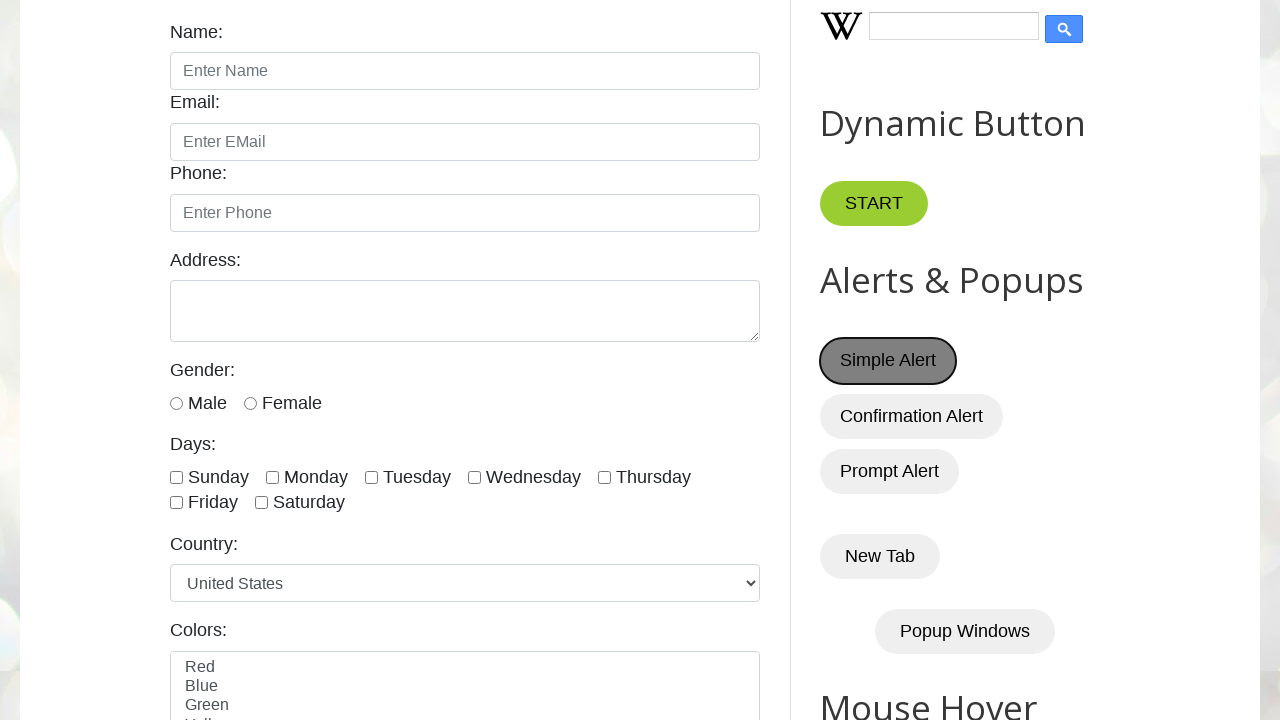